Tests clicking on the OrangeHRM, Inc link from the login page, which opens a new browser window/tab to the company website

Starting URL: https://opensource-demo.orangehrmlive.com/web/index.php/auth/login

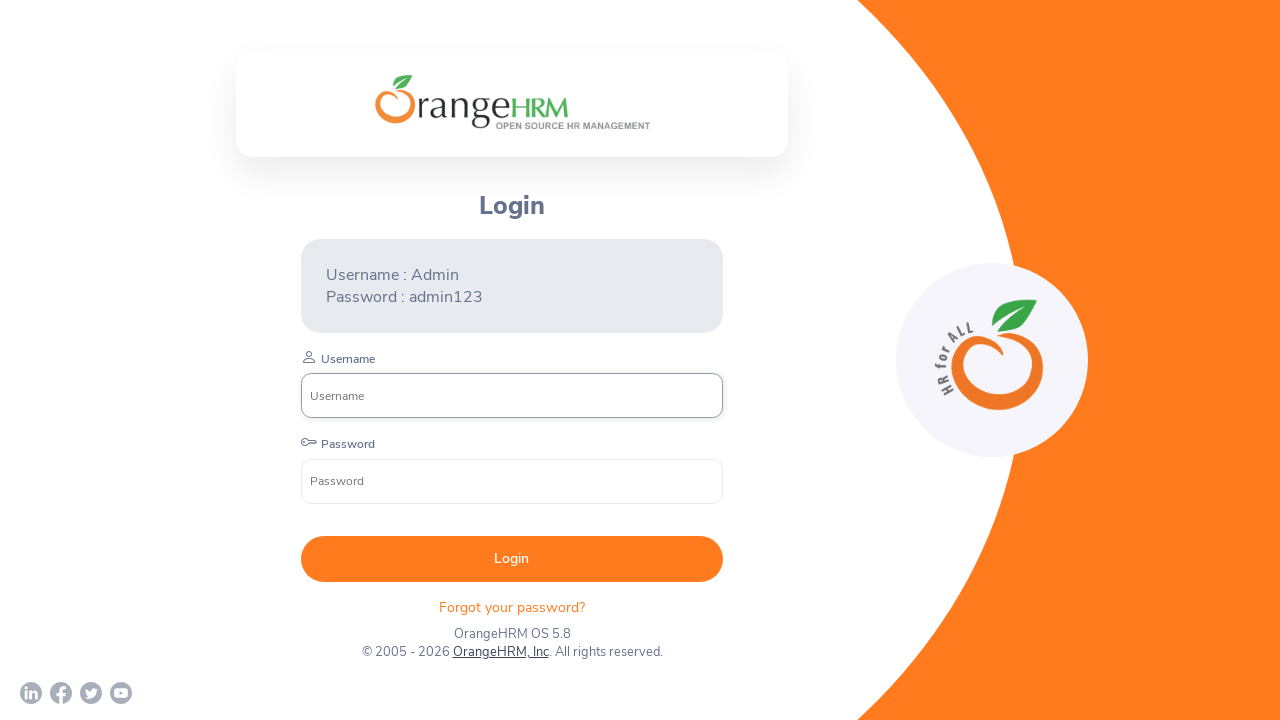

Waited for page to load (networkidle state)
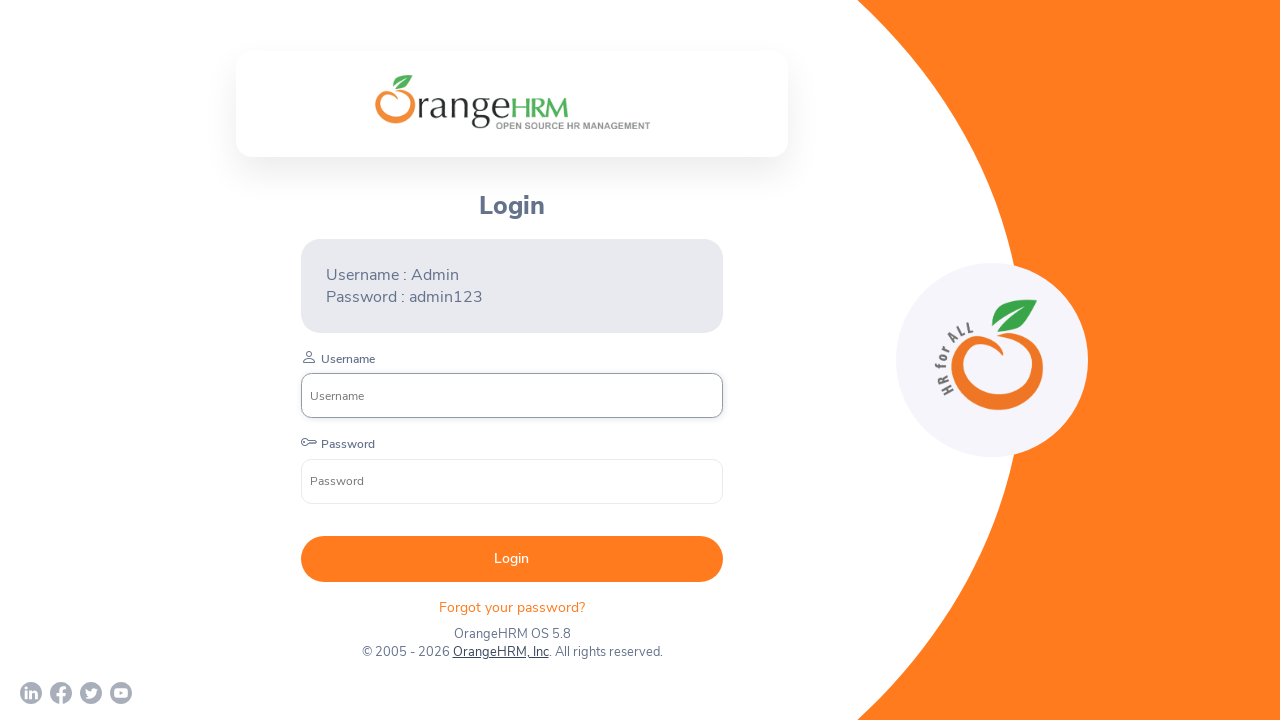

Clicked on OrangeHRM, Inc link at (500, 652) on text=OrangeHRM, Inc
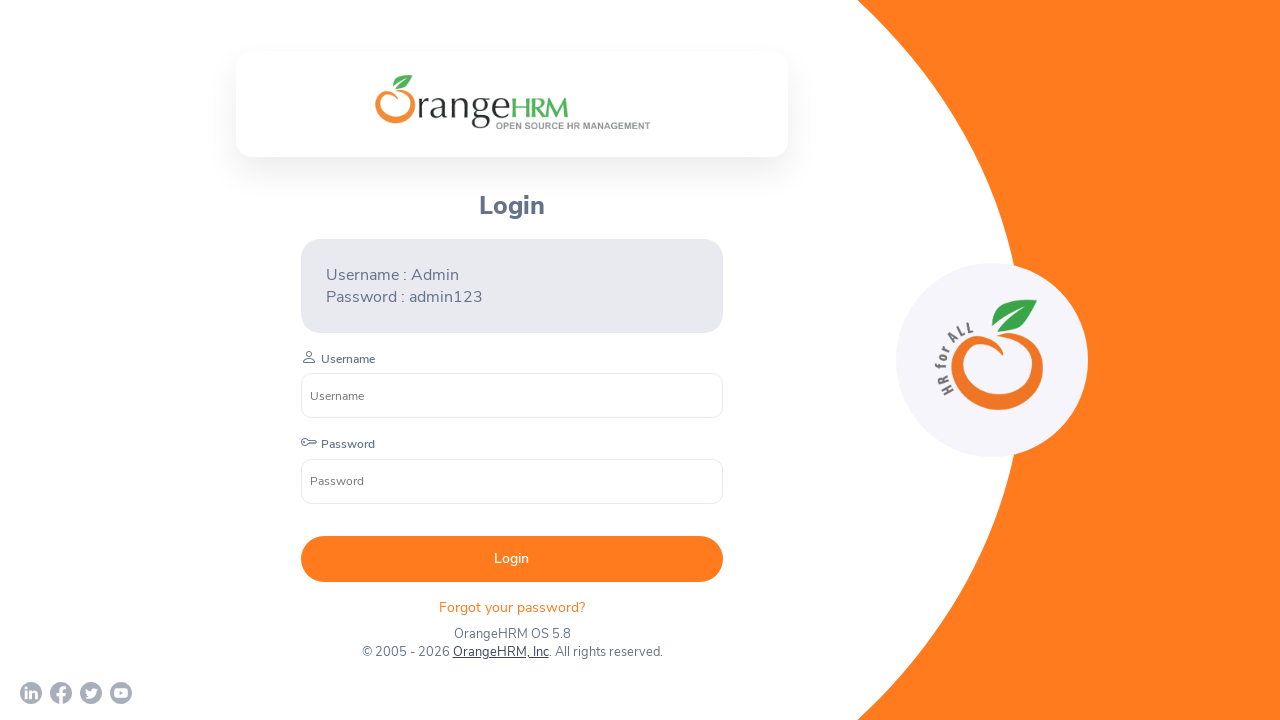

Waited 2 seconds for new window/tab to open
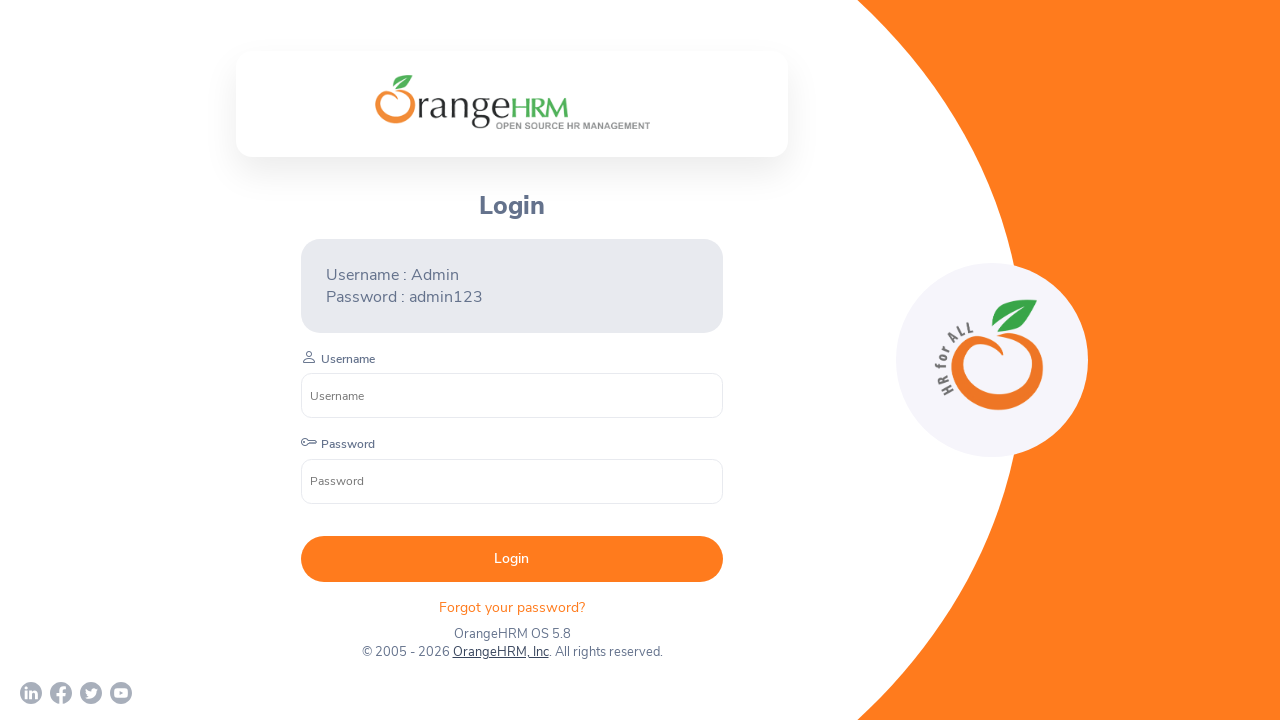

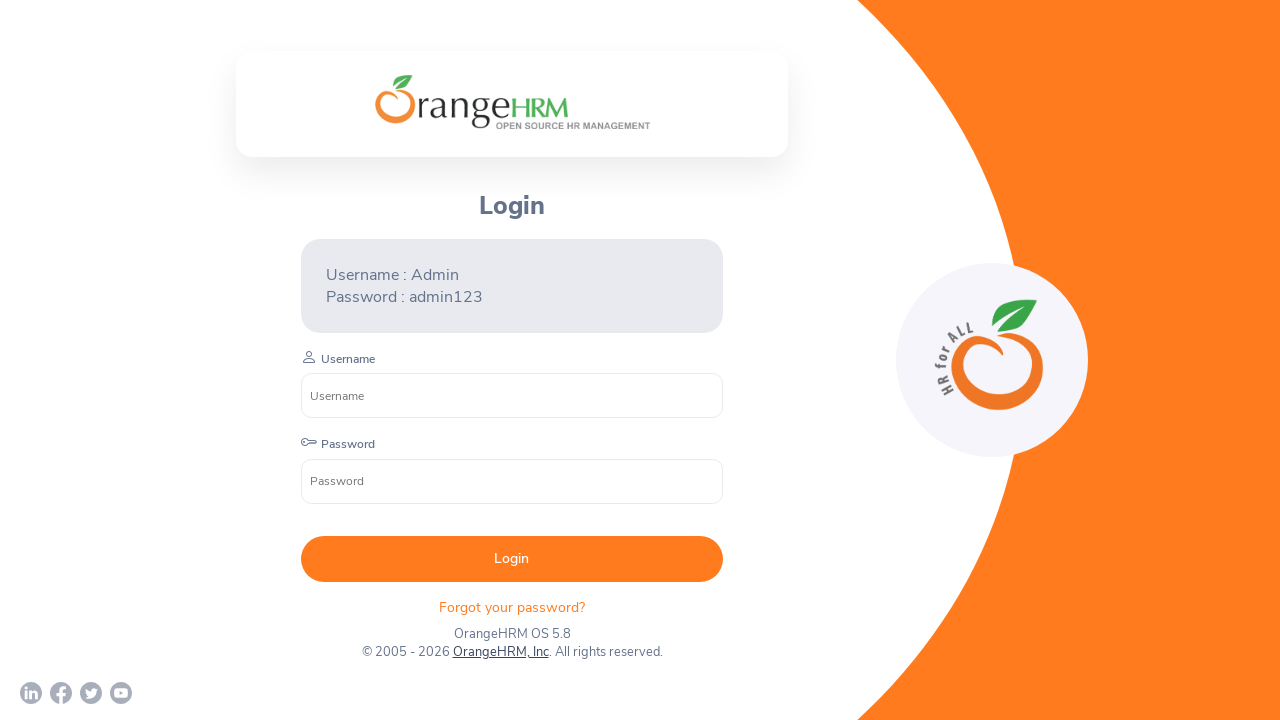